Tests injecting jQuery and jQuery Growl libraries into a webpage via JavaScript execution, then displays growl notification messages on the page.

Starting URL: http://the-internet.herokuapp.com

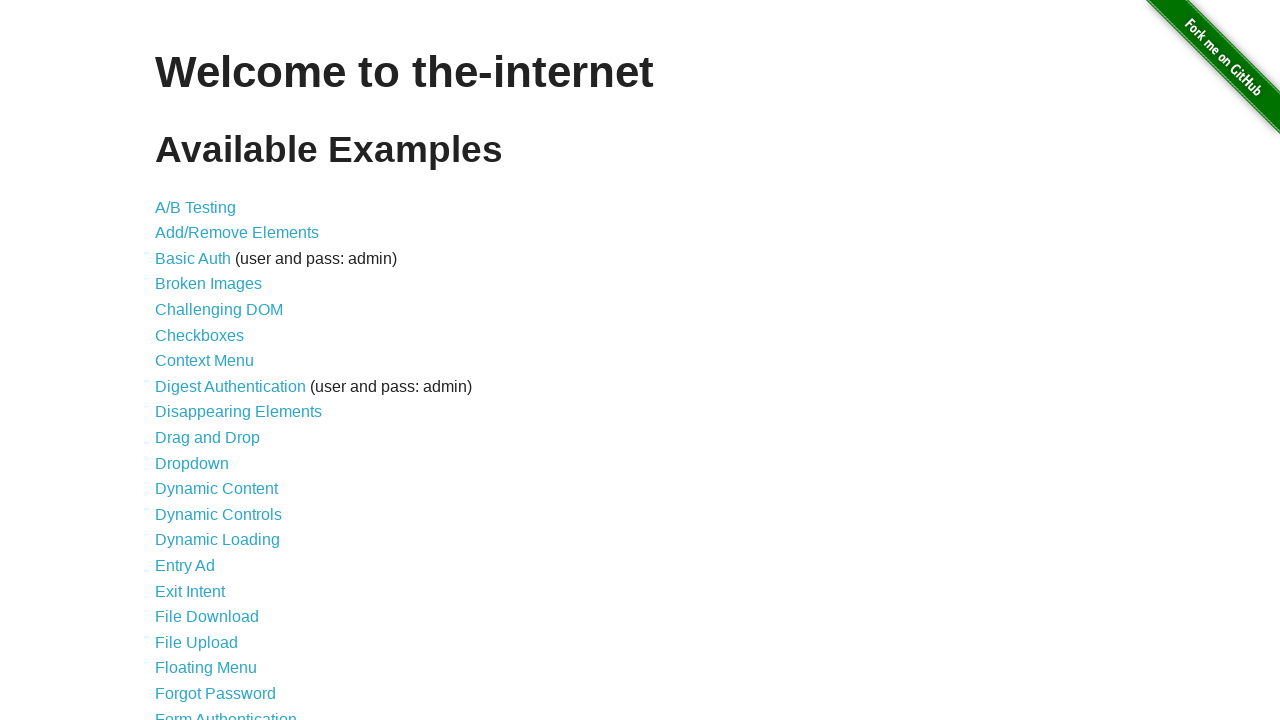

Injected jQuery library into page if not already present
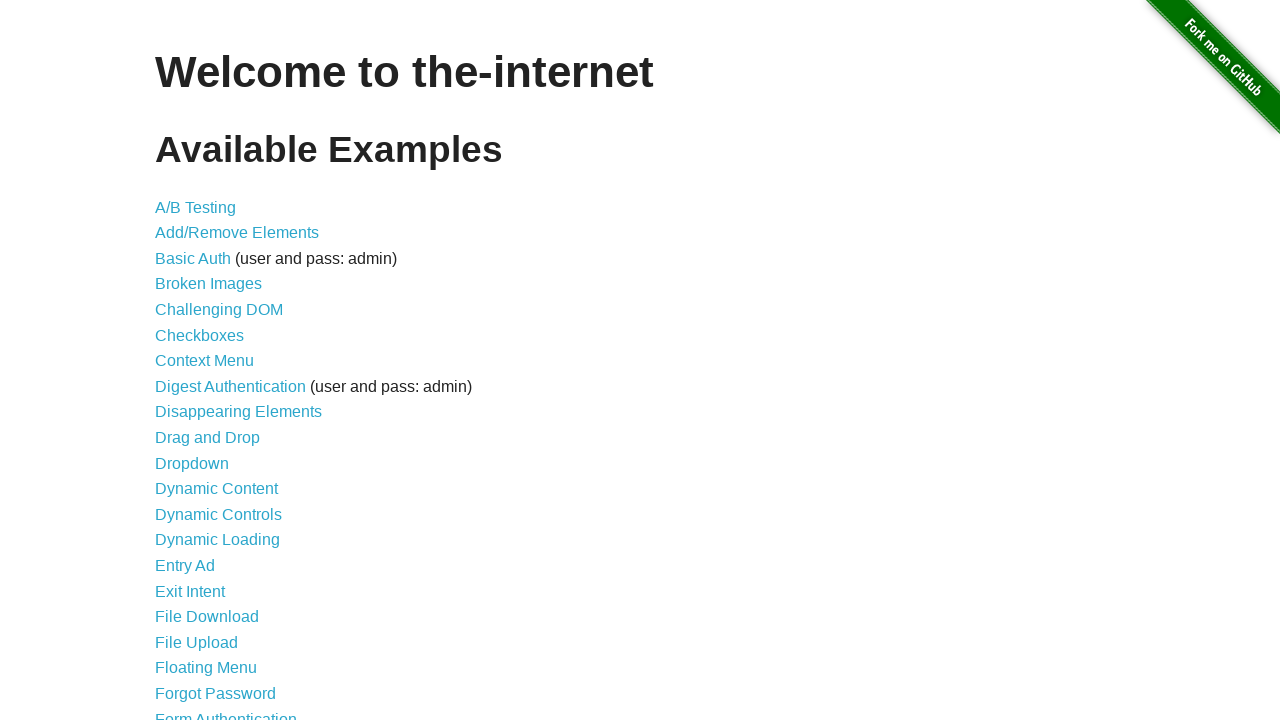

Waited for jQuery to load and become available
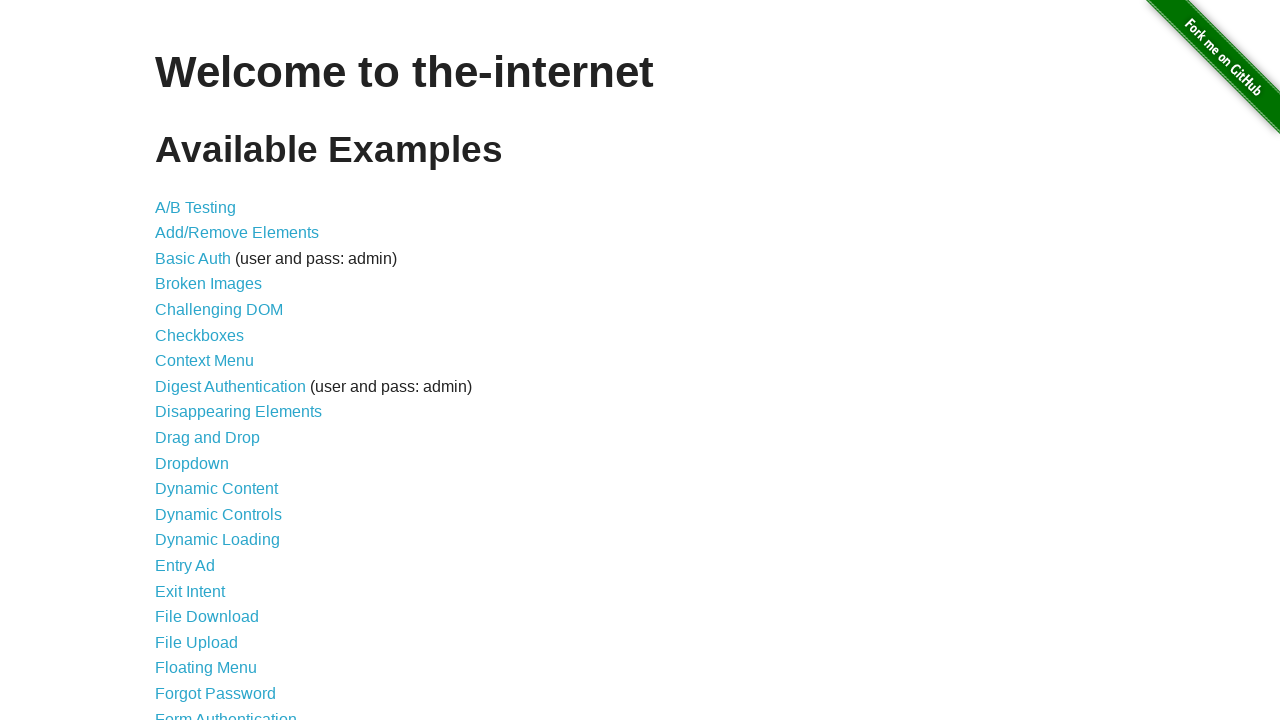

Loaded jQuery Growl JavaScript library via jQuery
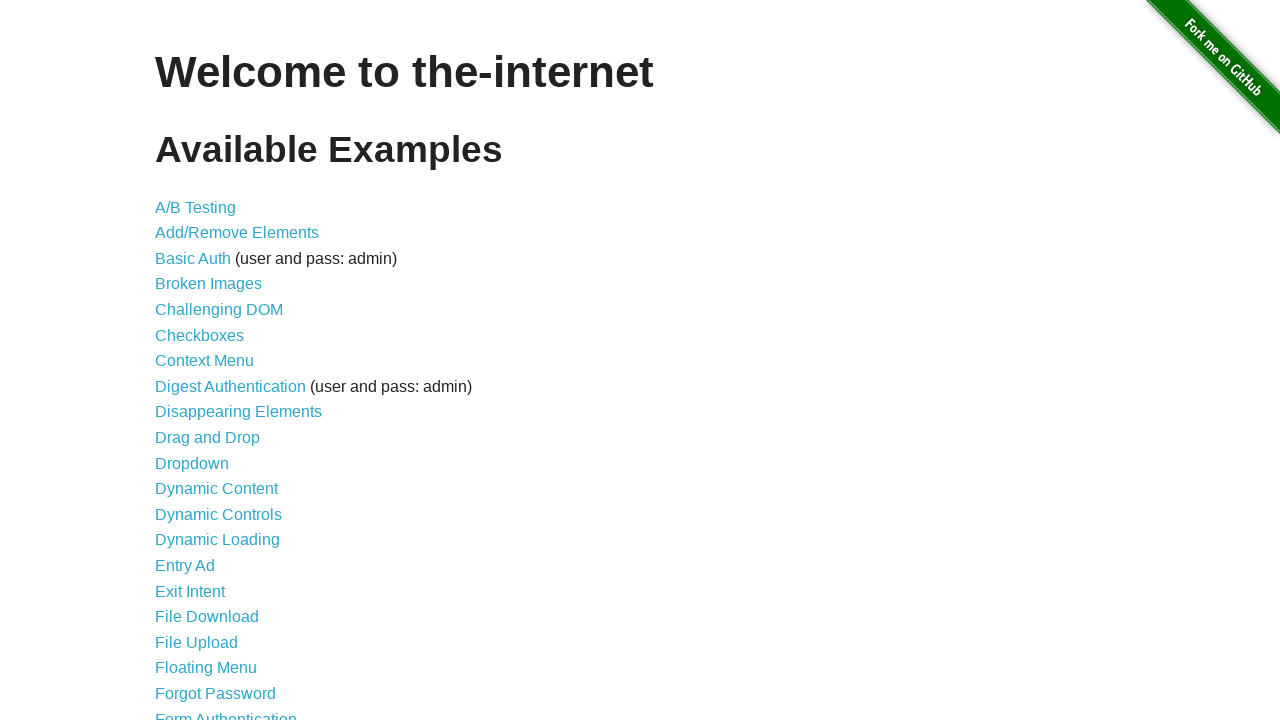

Added jQuery Growl CSS stylesheet to page header
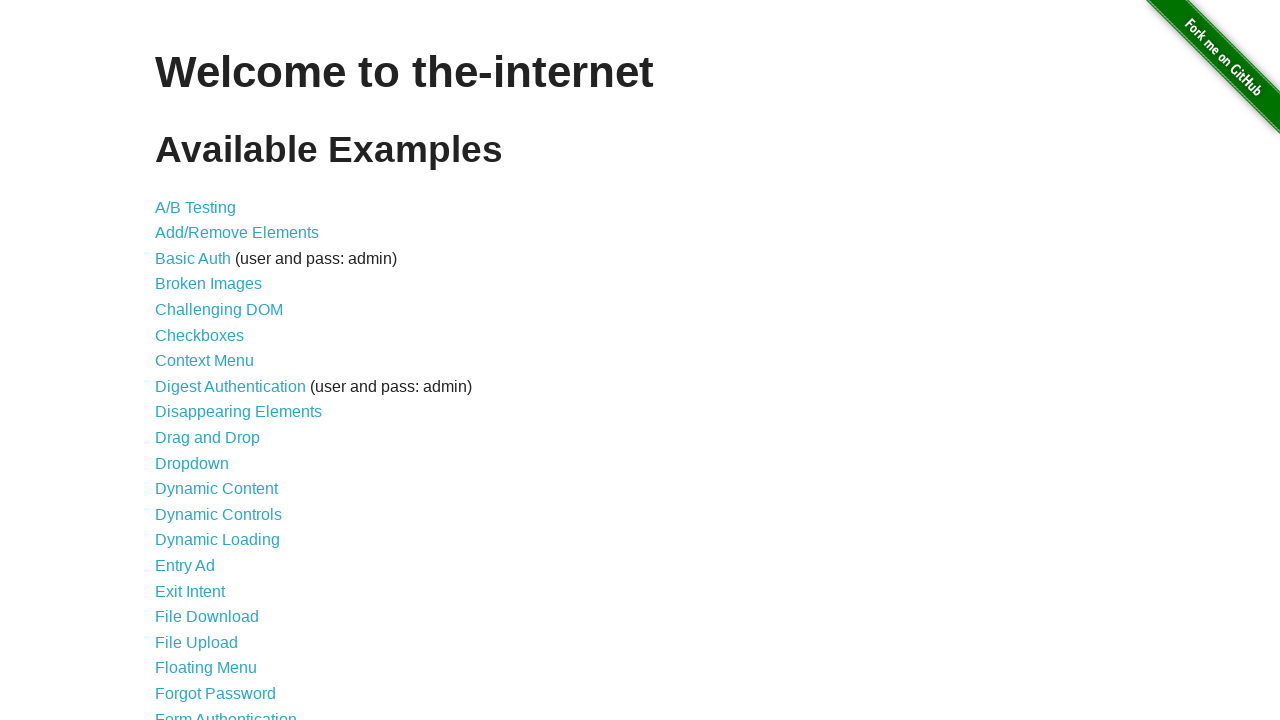

Waited for jQuery Growl function to become available
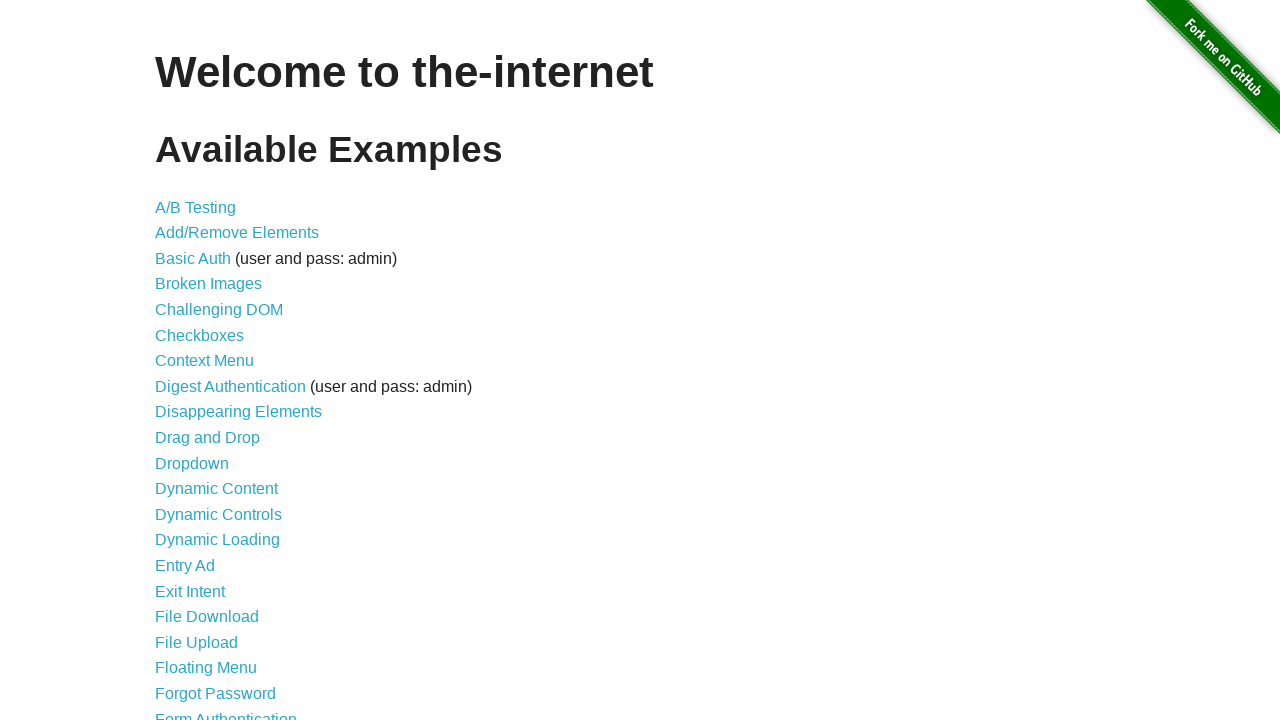

Displayed growl notification with title 'GET' and message '/'
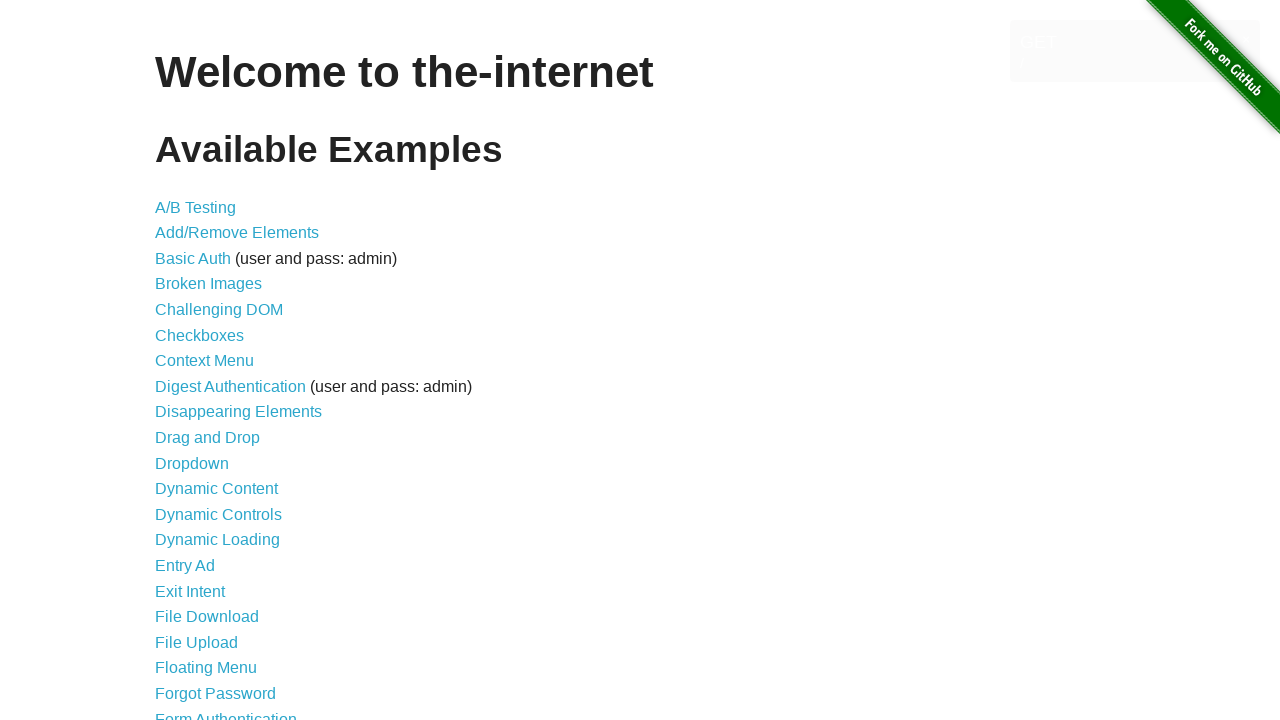

Waited 2 seconds to observe the growl notification
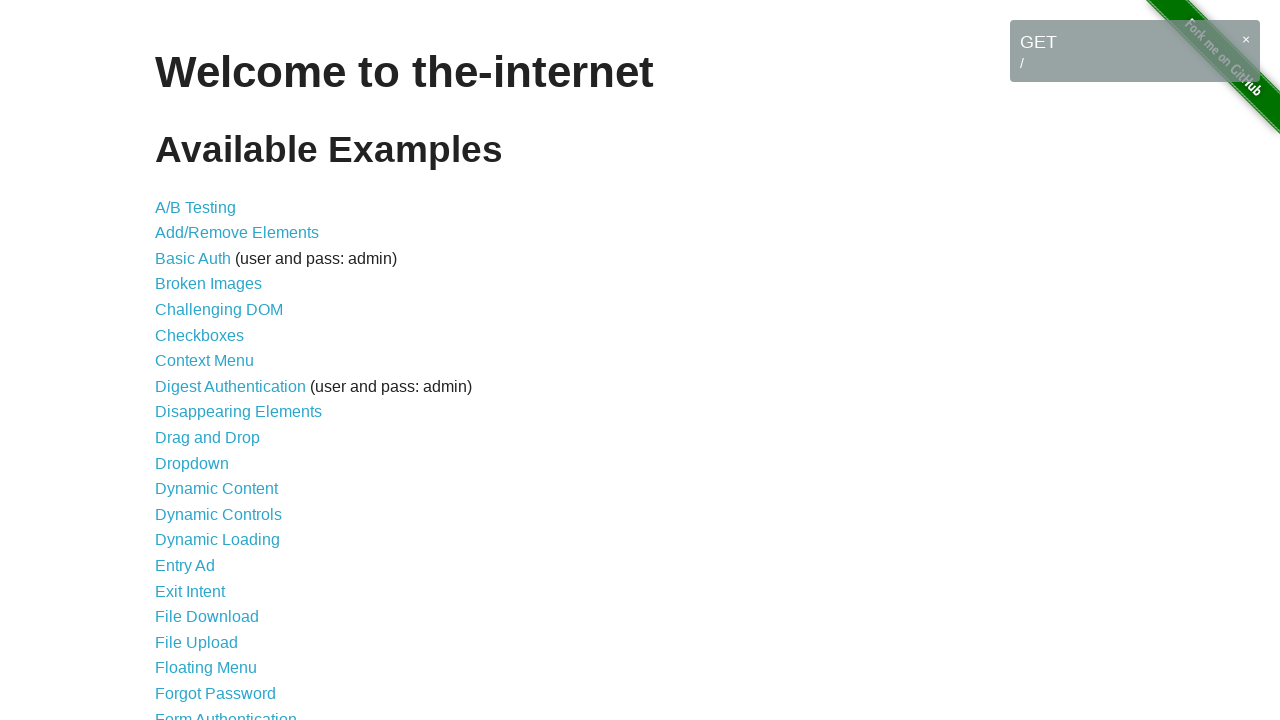

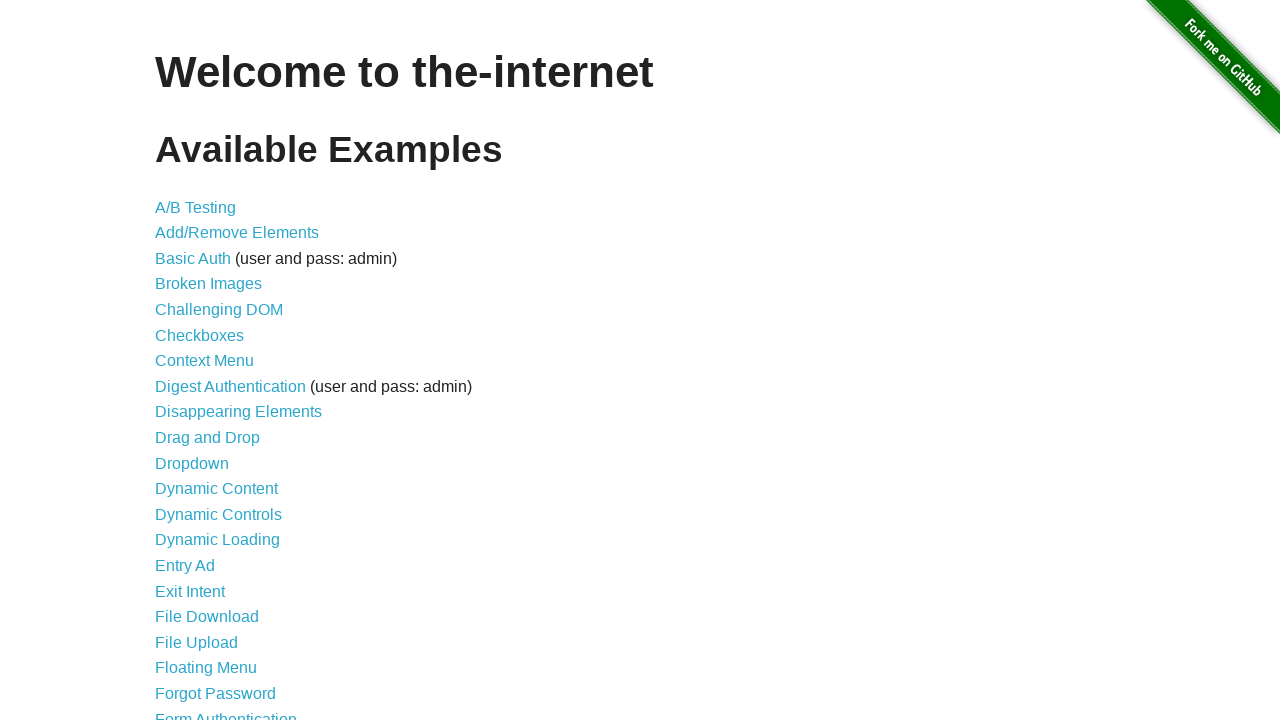